Navigates to a Selenium demo web form, fills in a text input field, and submits the form

Starting URL: https://www.selenium.dev/selenium/web/web-form.html

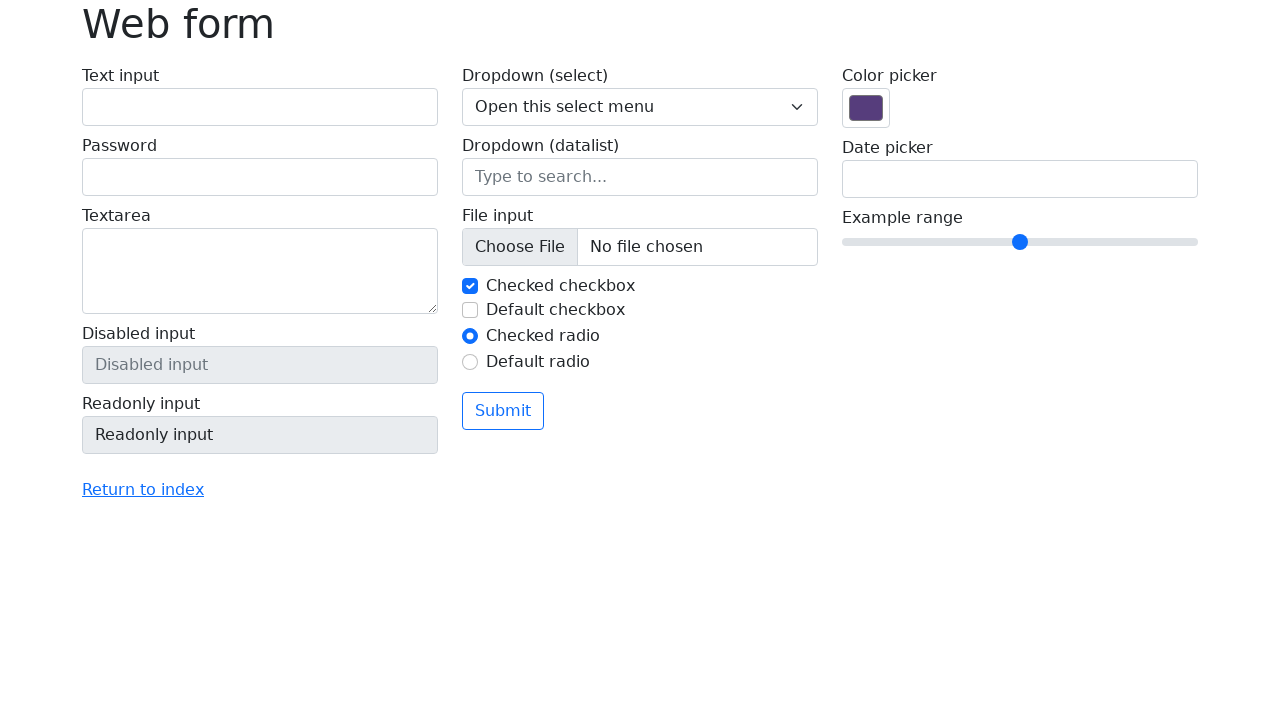

Navigated to Selenium demo web form
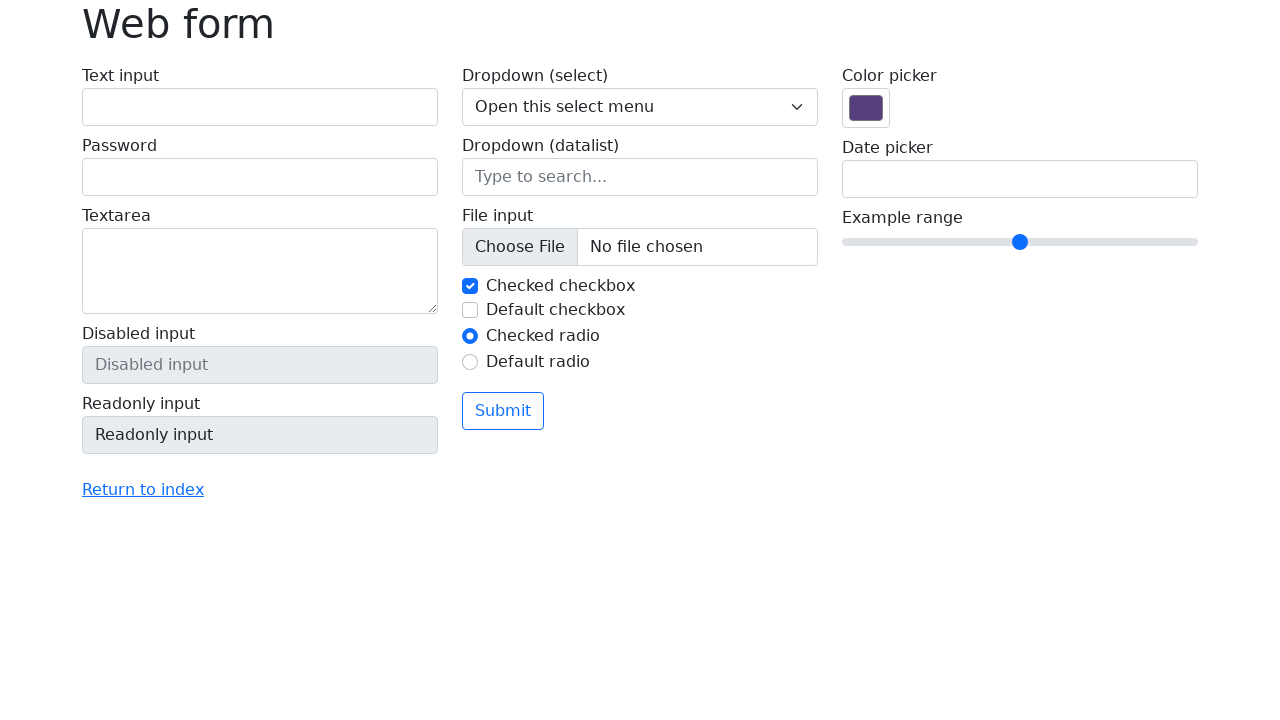

Clicked on the text input field at (260, 107) on input[name='my-text']
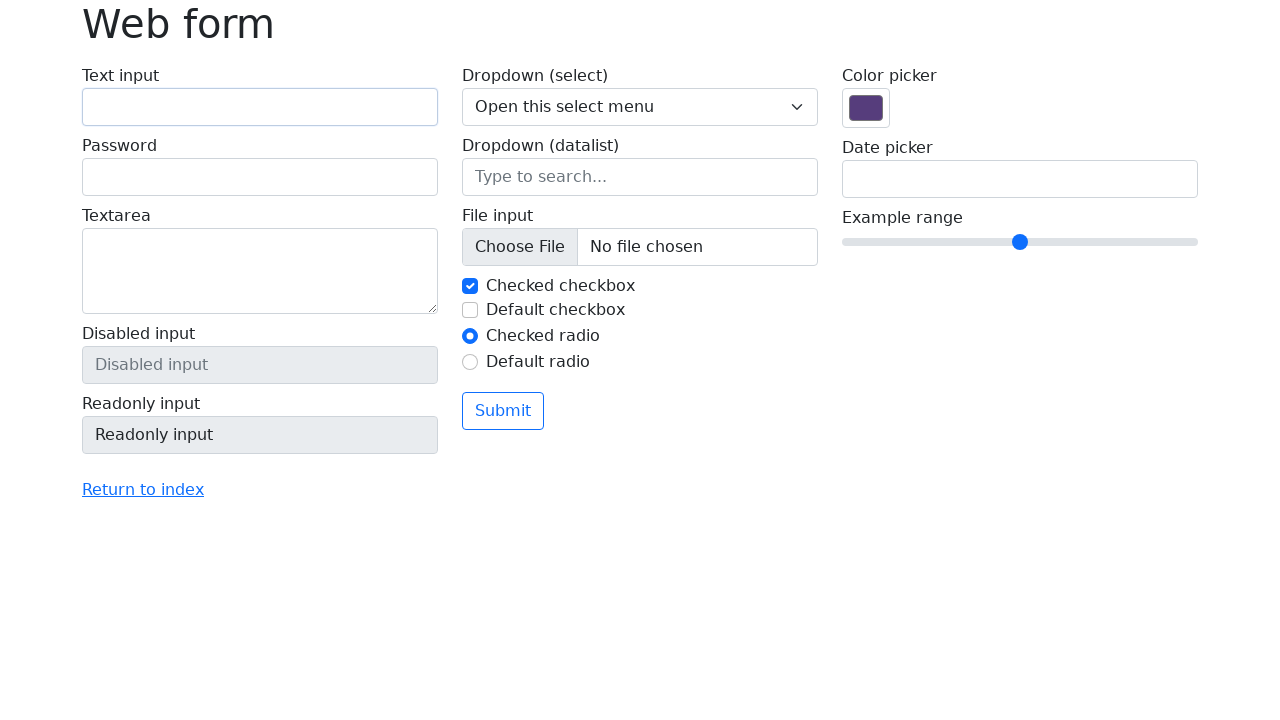

Filled text input field with 'Sample text input' on input[name='my-text']
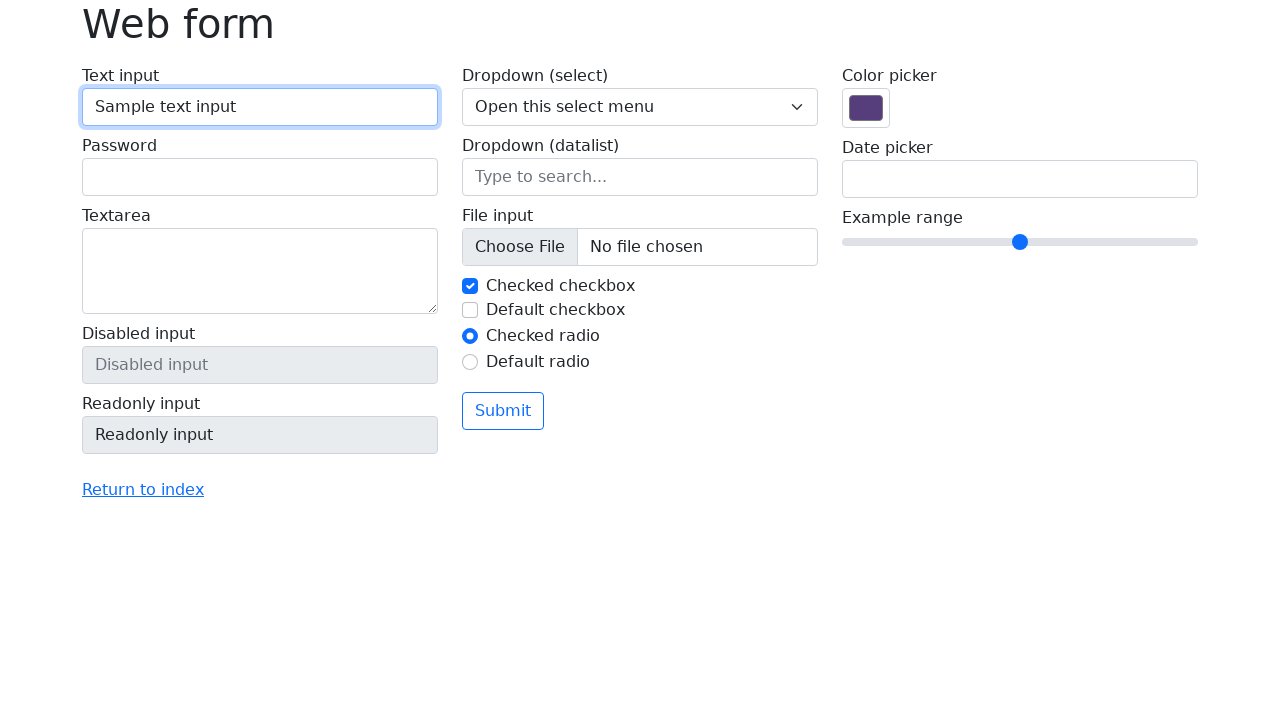

Clicked submit button to submit the form at (503, 411) on button[type='submit']
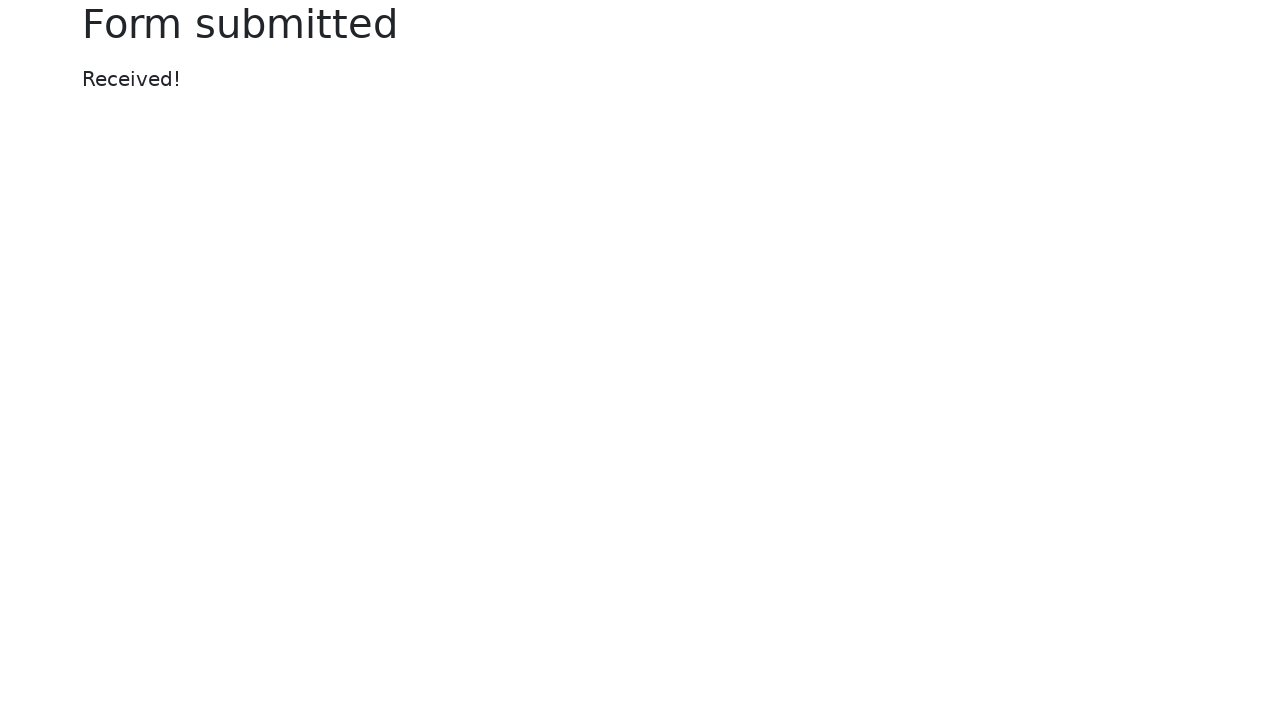

Form submission completed and page loaded
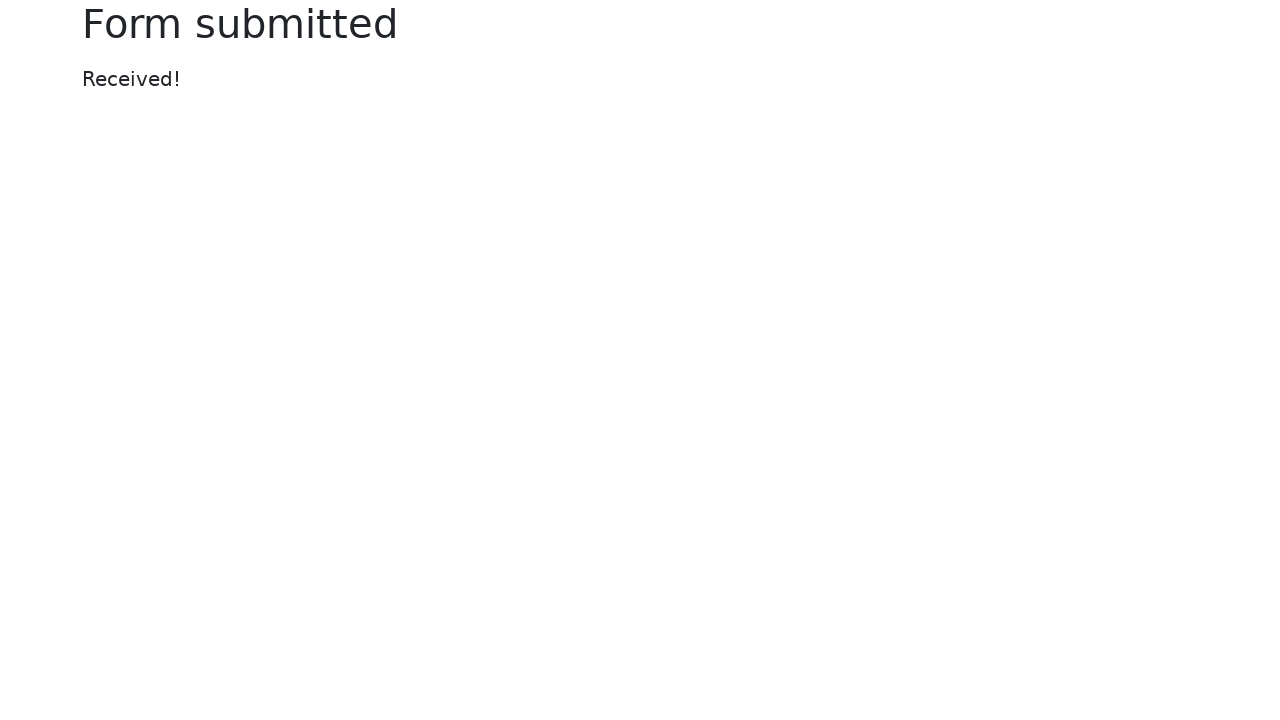

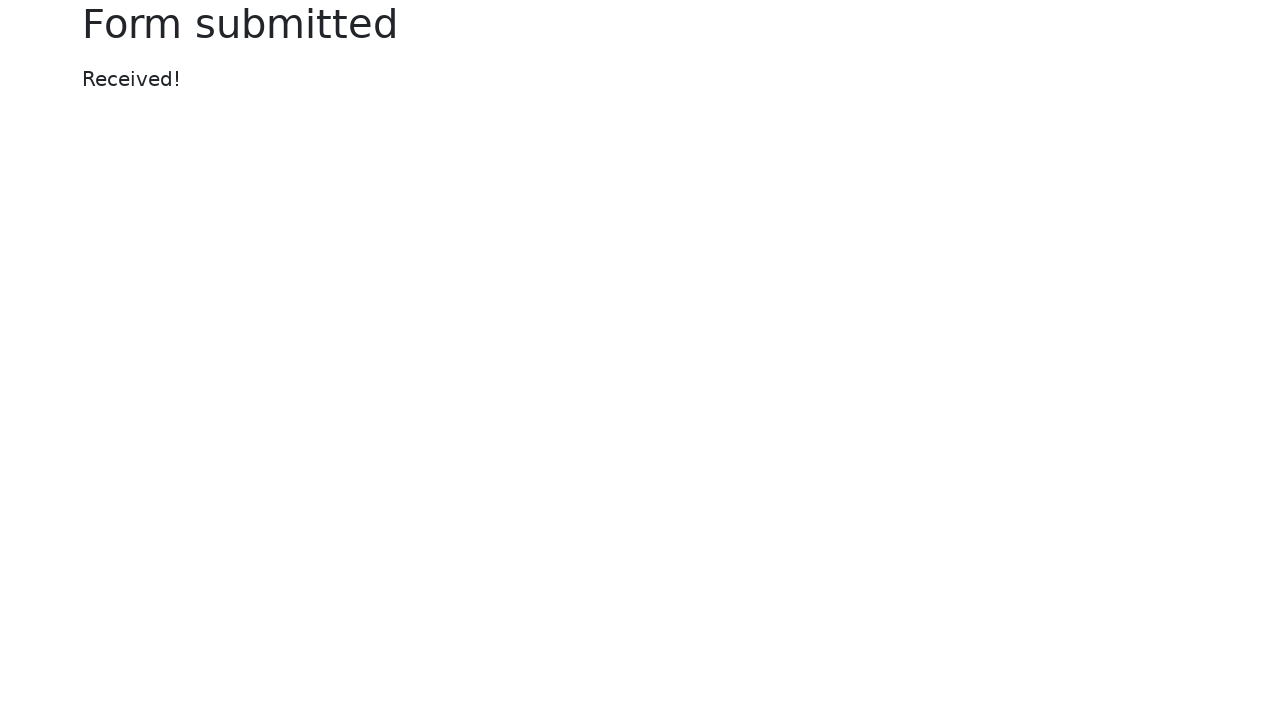